Calculates the sum of two numbers displayed on the page and selects the result from a dropdown menu

Starting URL: http://suninjuly.github.io/selects2.html

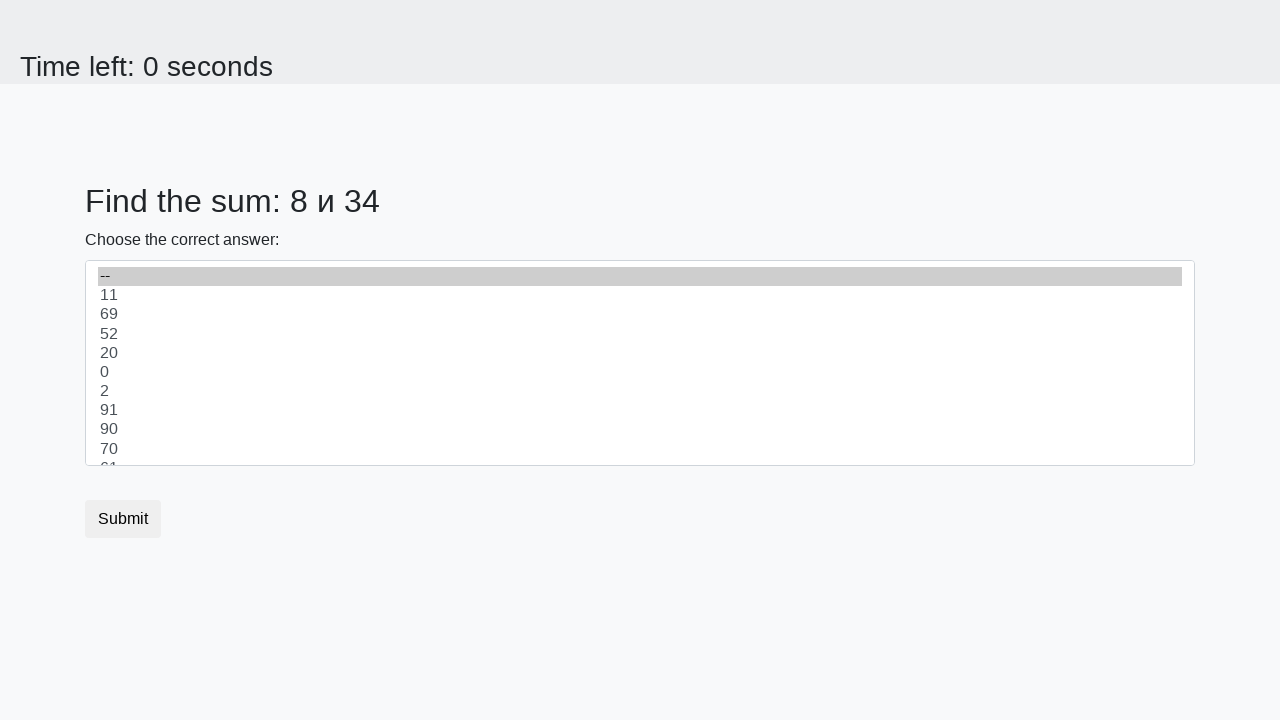

Located first number element (#num1)
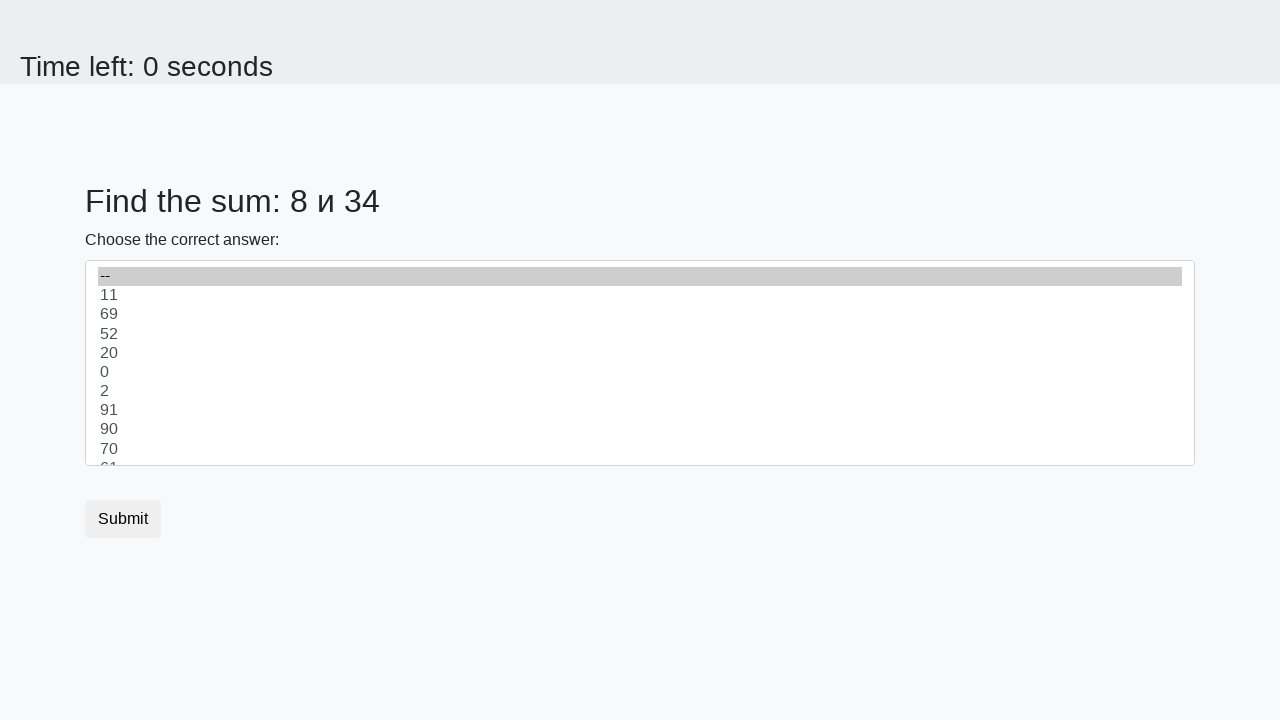

Located second number element (#num2)
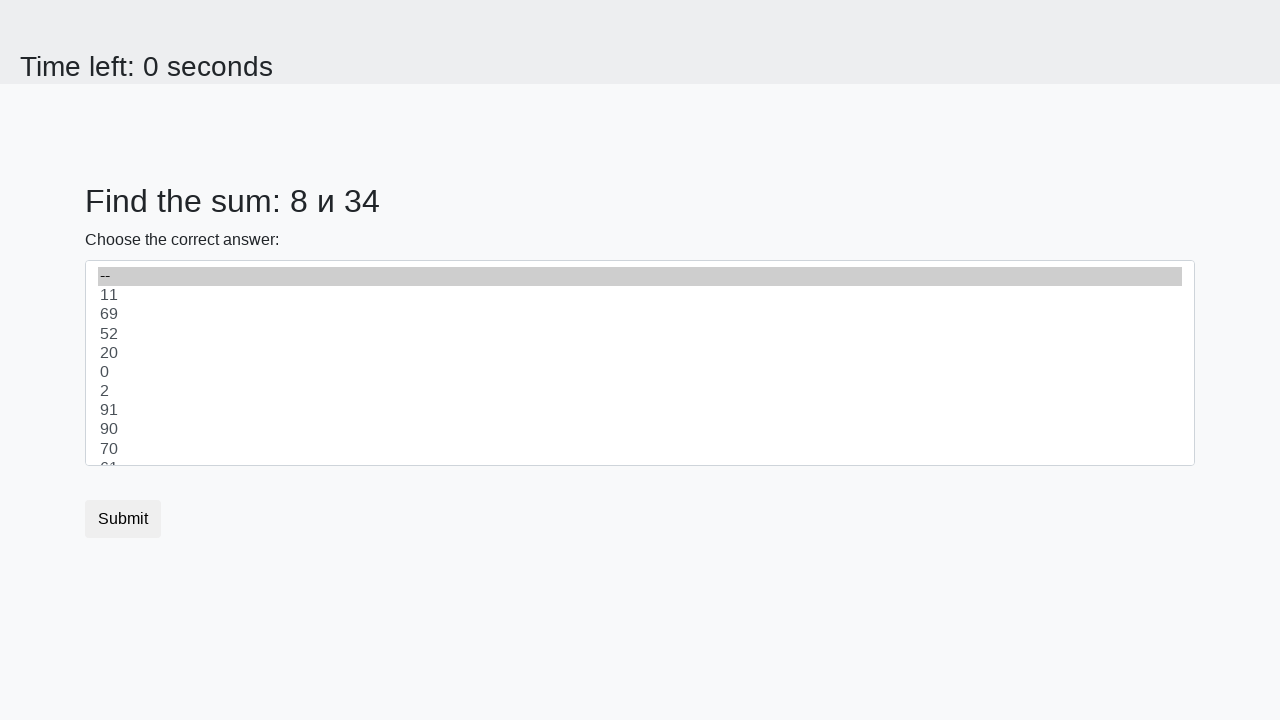

Extracted first number: 8
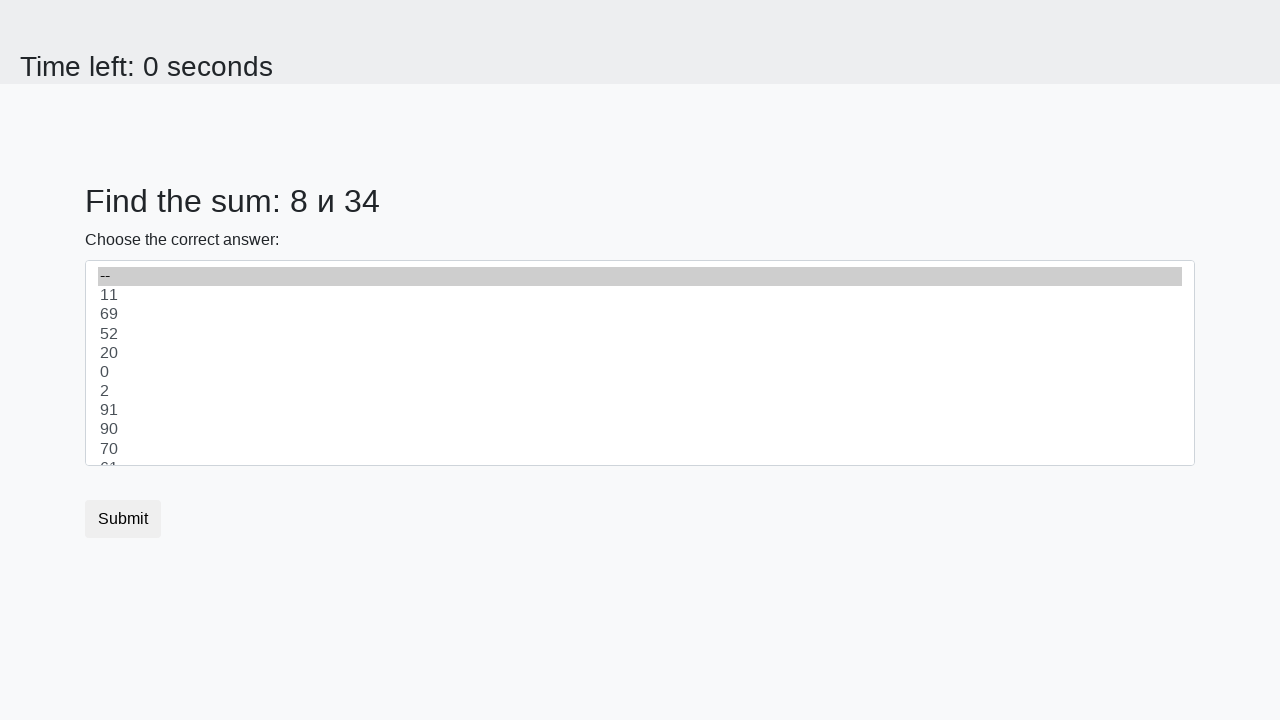

Extracted second number: 34
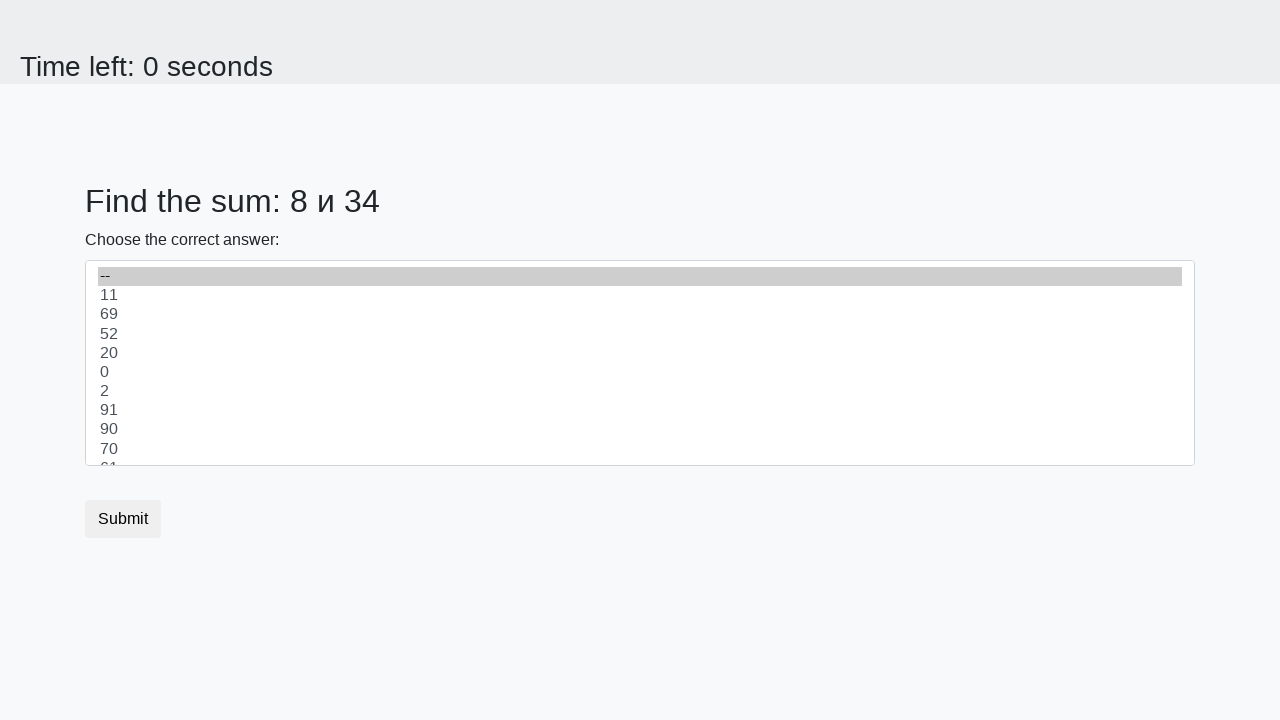

Calculated sum: 8 + 34 = 42
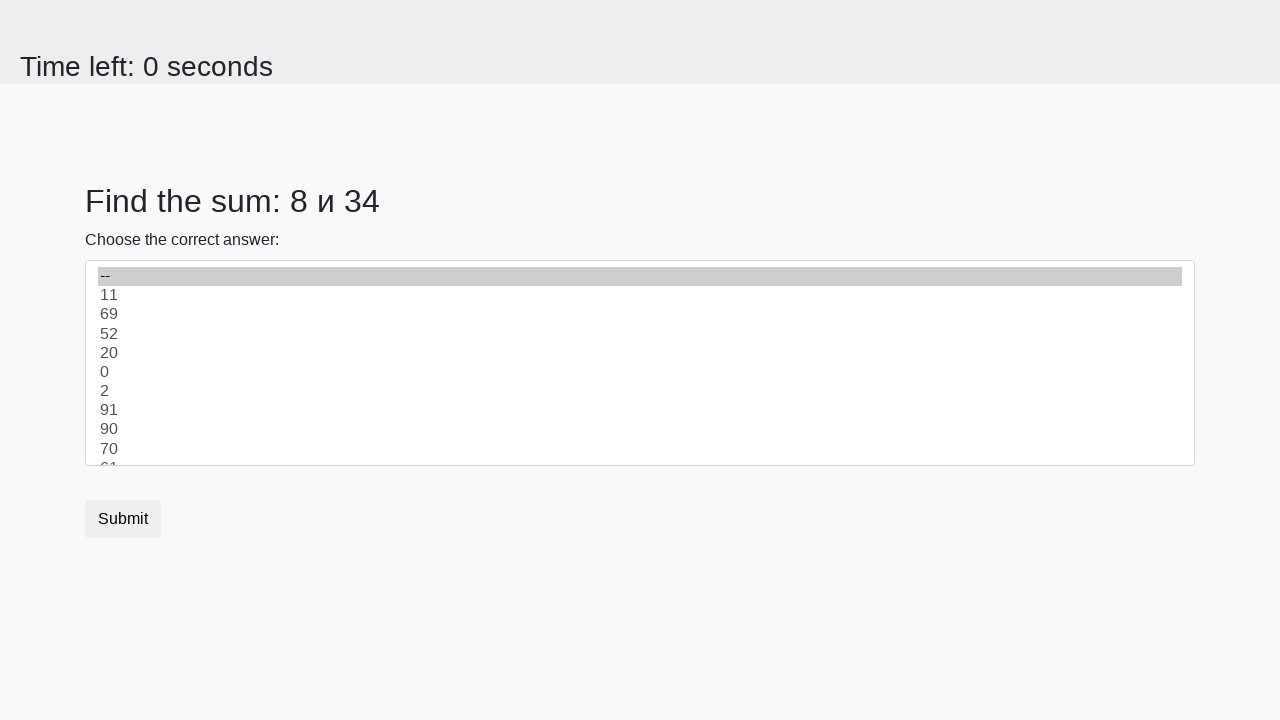

Selected result 42 from dropdown menu on #dropdown
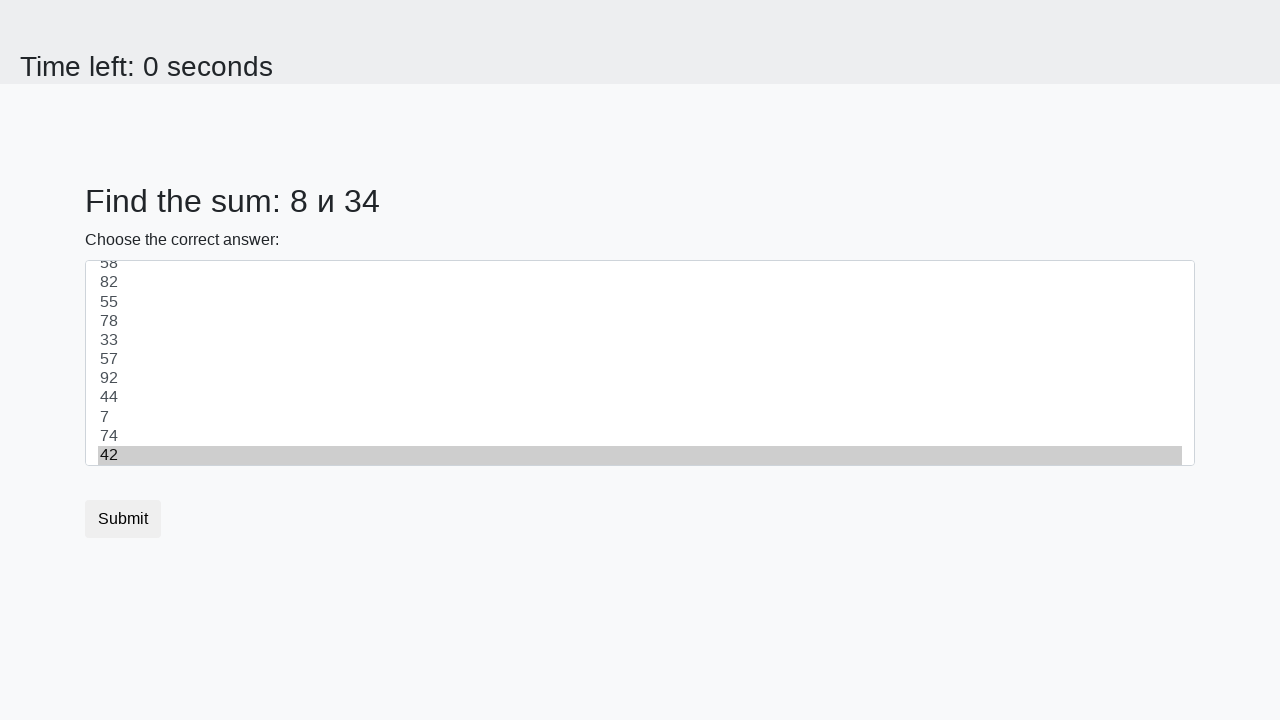

Clicked submit button at (123, 519) on .btn.btn-default
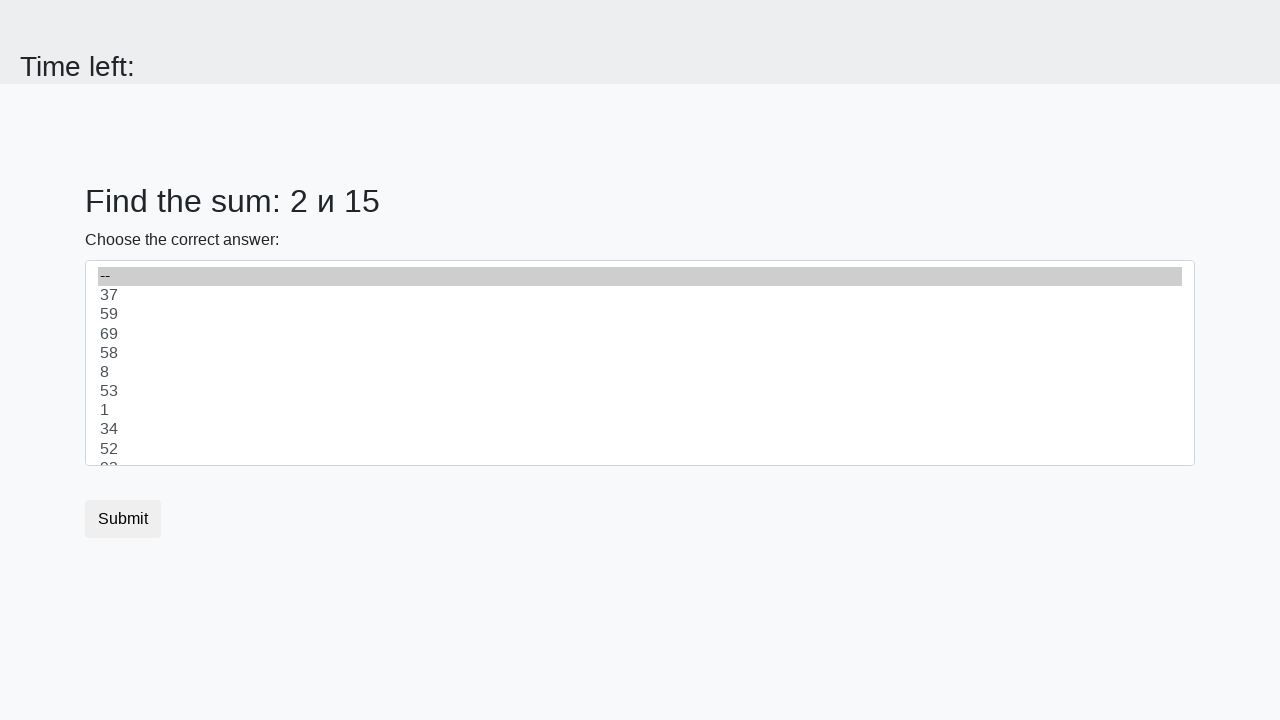

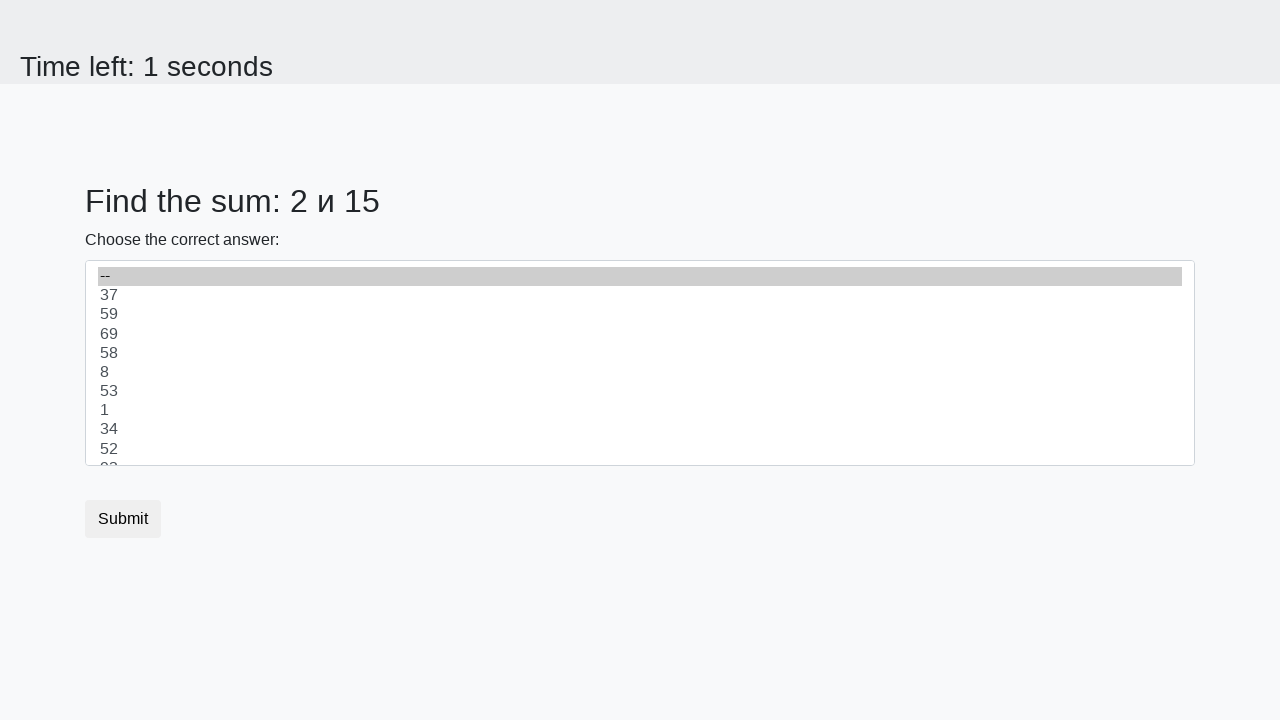